Clicks Submit Language button without filling required fields and verifies the error message format

Starting URL: http://www.99-bottles-of-beer.net/submitnewlanguage.html

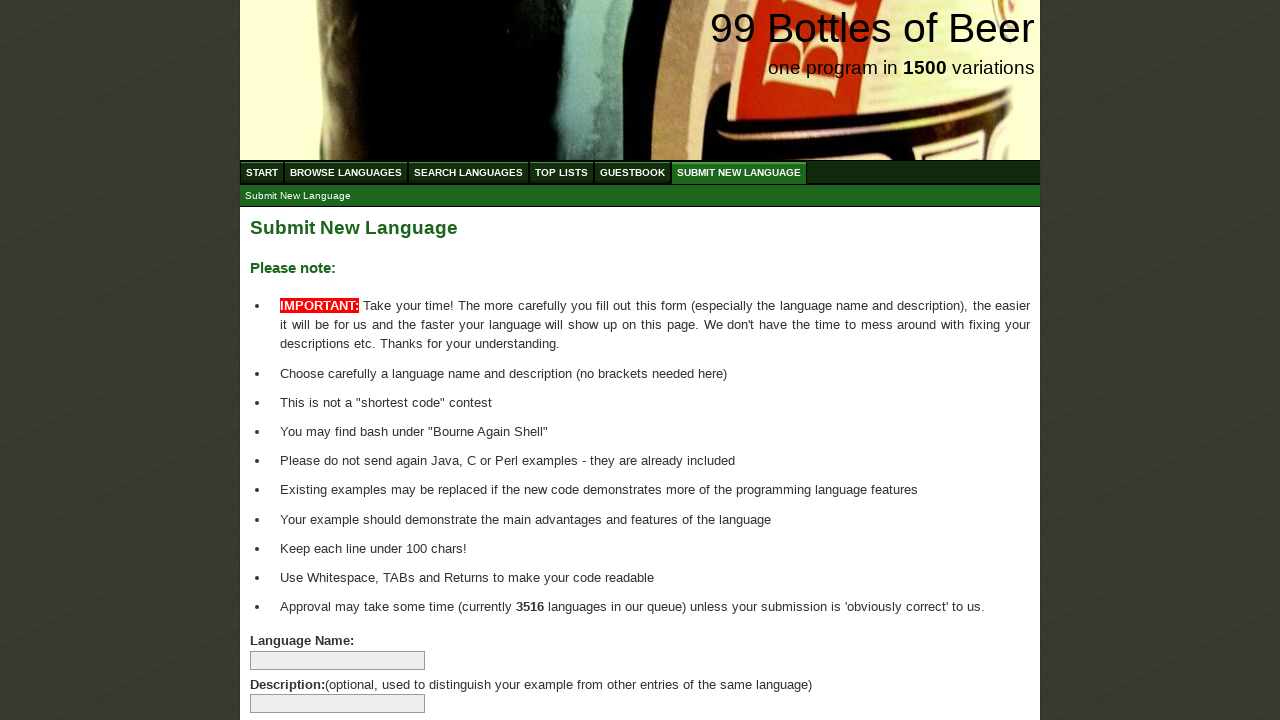

Clicked Submit Language button without filling required fields at (294, 665) on xpath=//input[@type='submit']
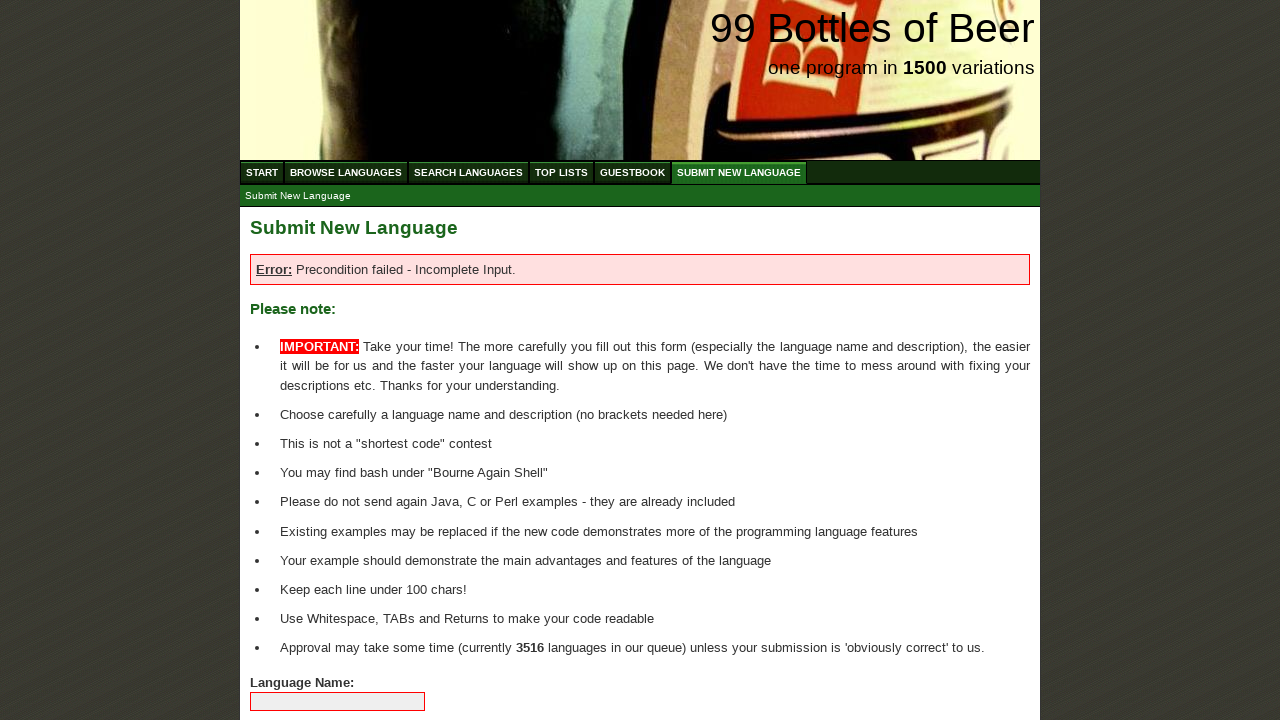

Located error message element with style attribute
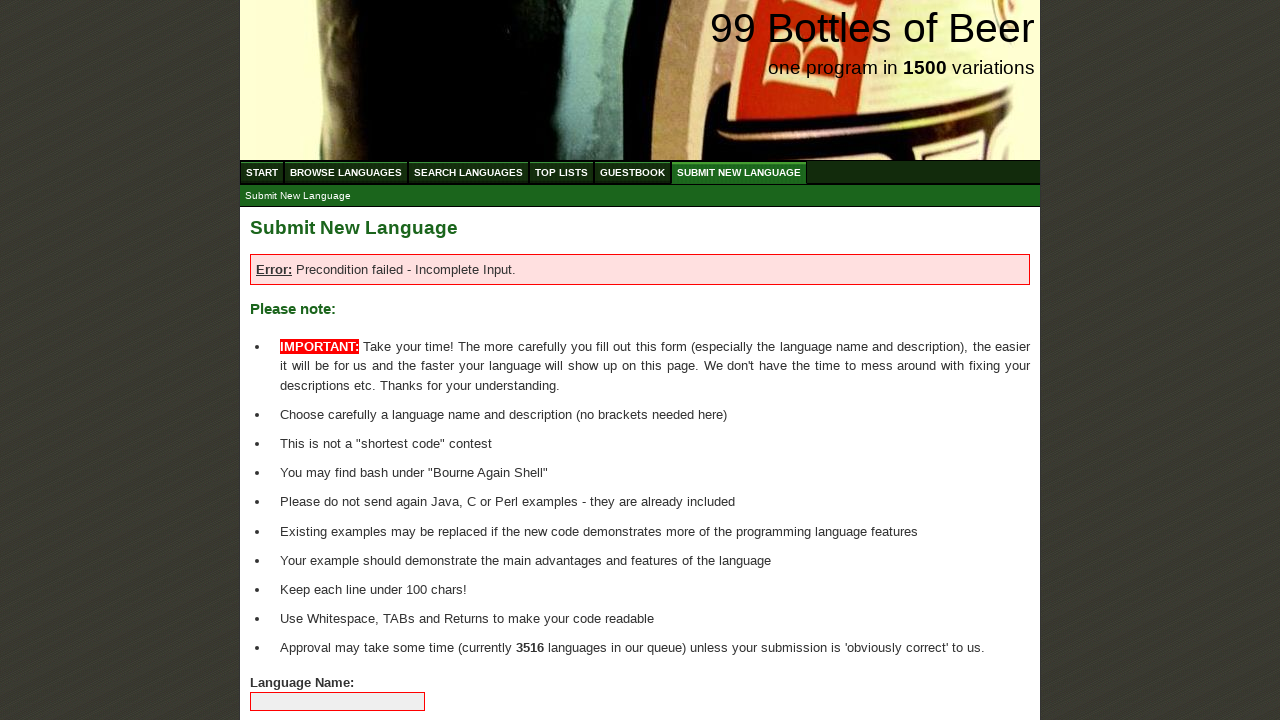

Waited for error message to be visible
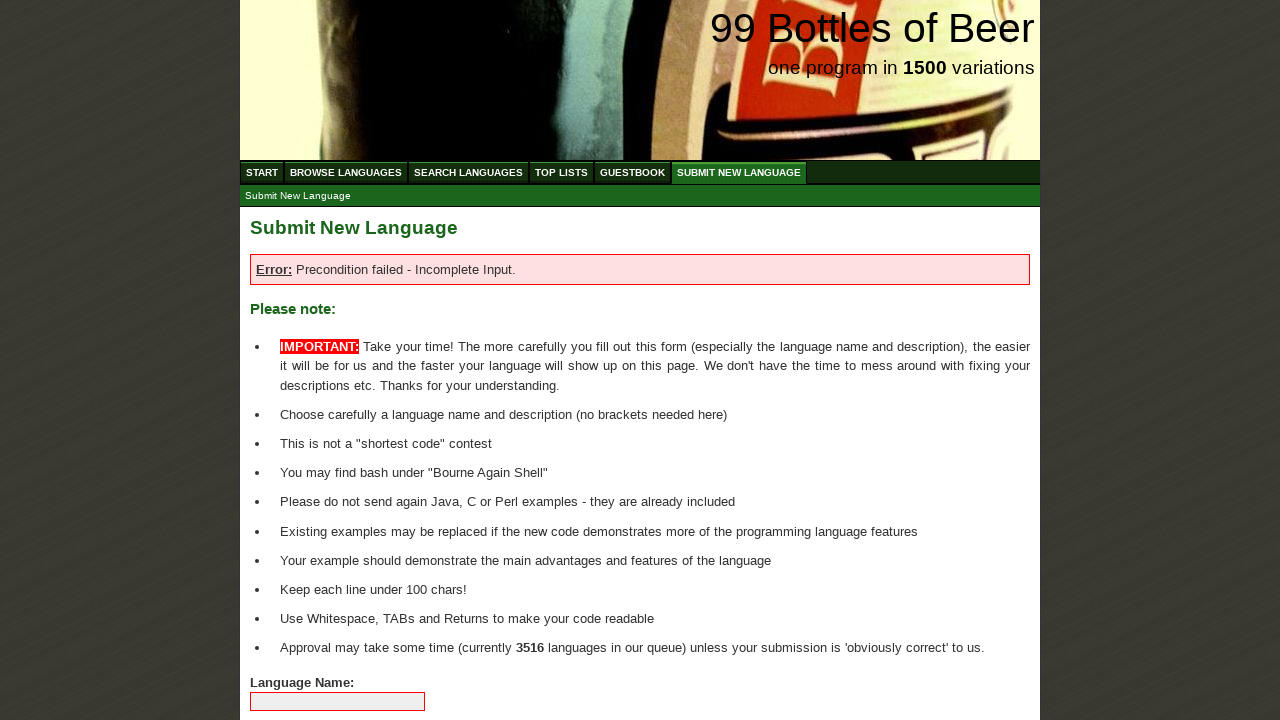

Retrieved error message text: 'Error: Precondition failed - Incomplete Input.'
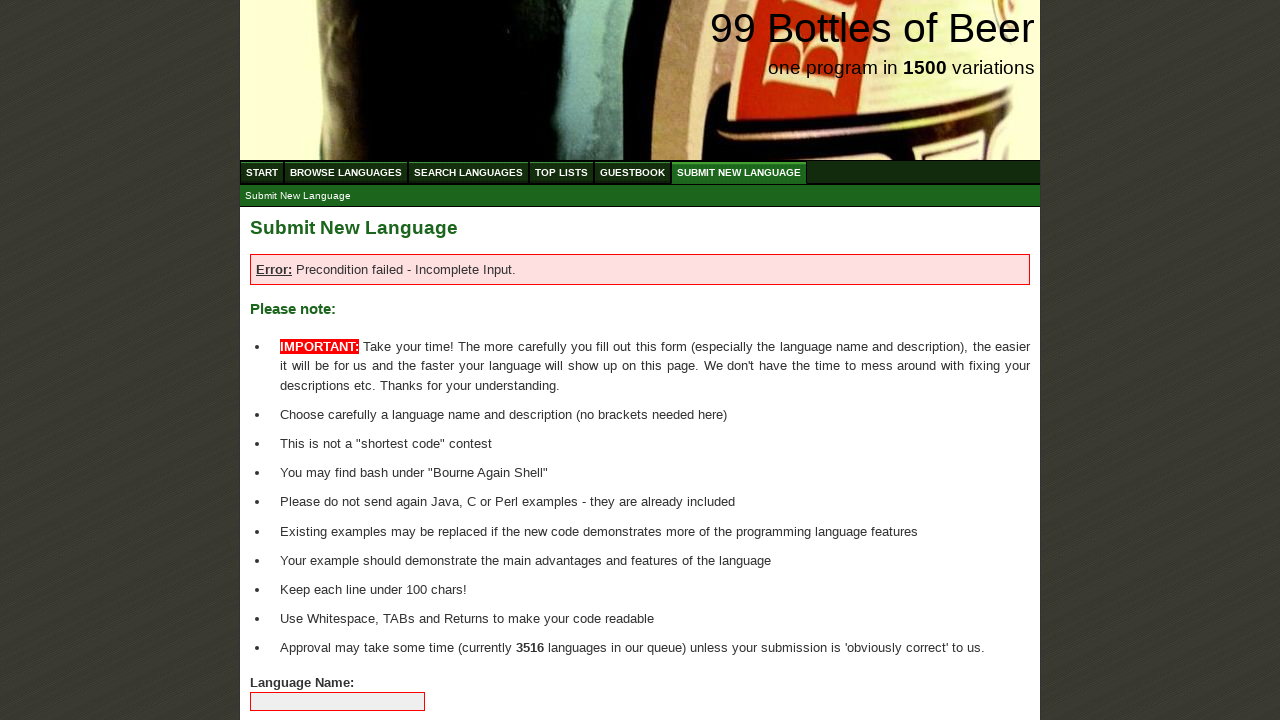

Verified error message starts with 'Error'
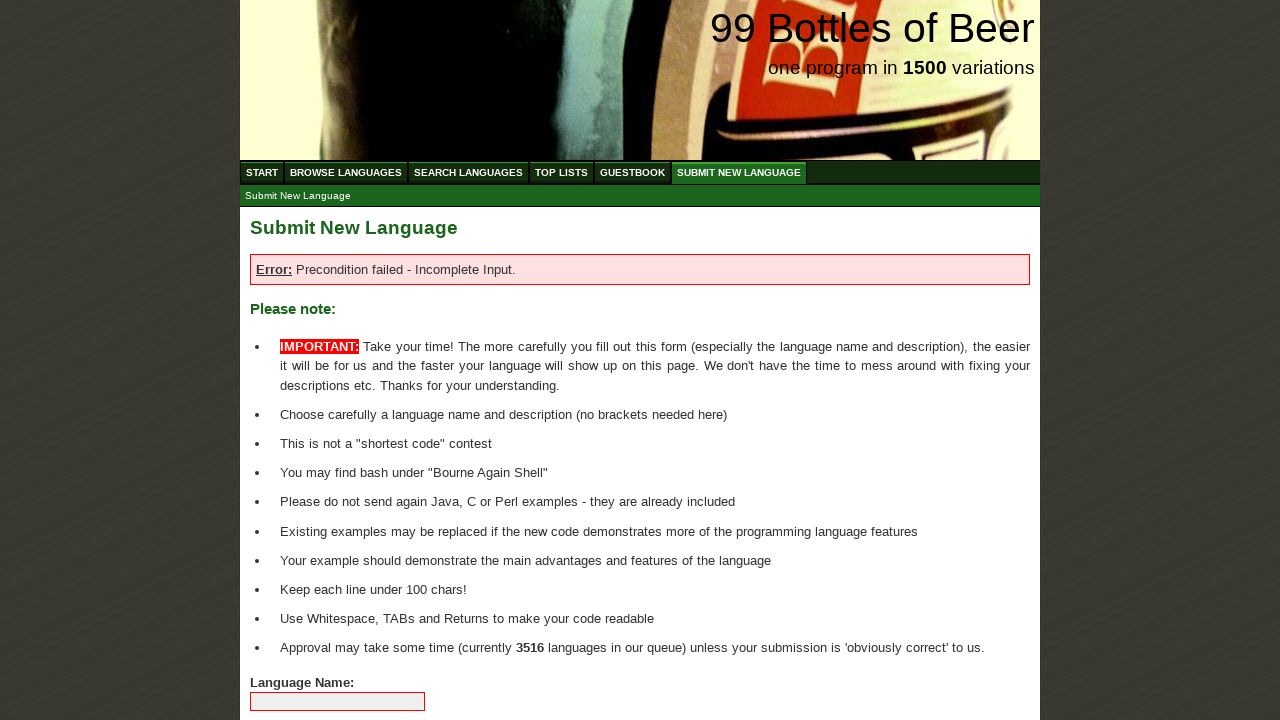

Verified 'Precondition' is present in error message
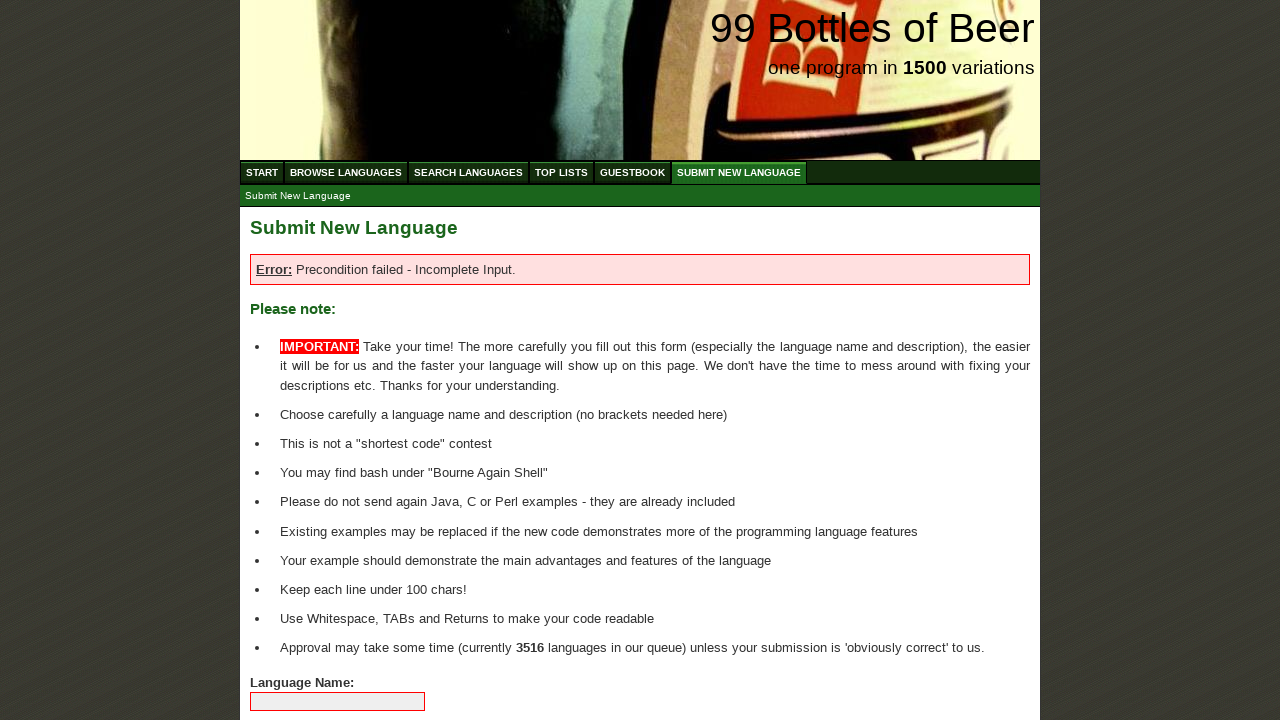

Verified 'failed' is present in error message
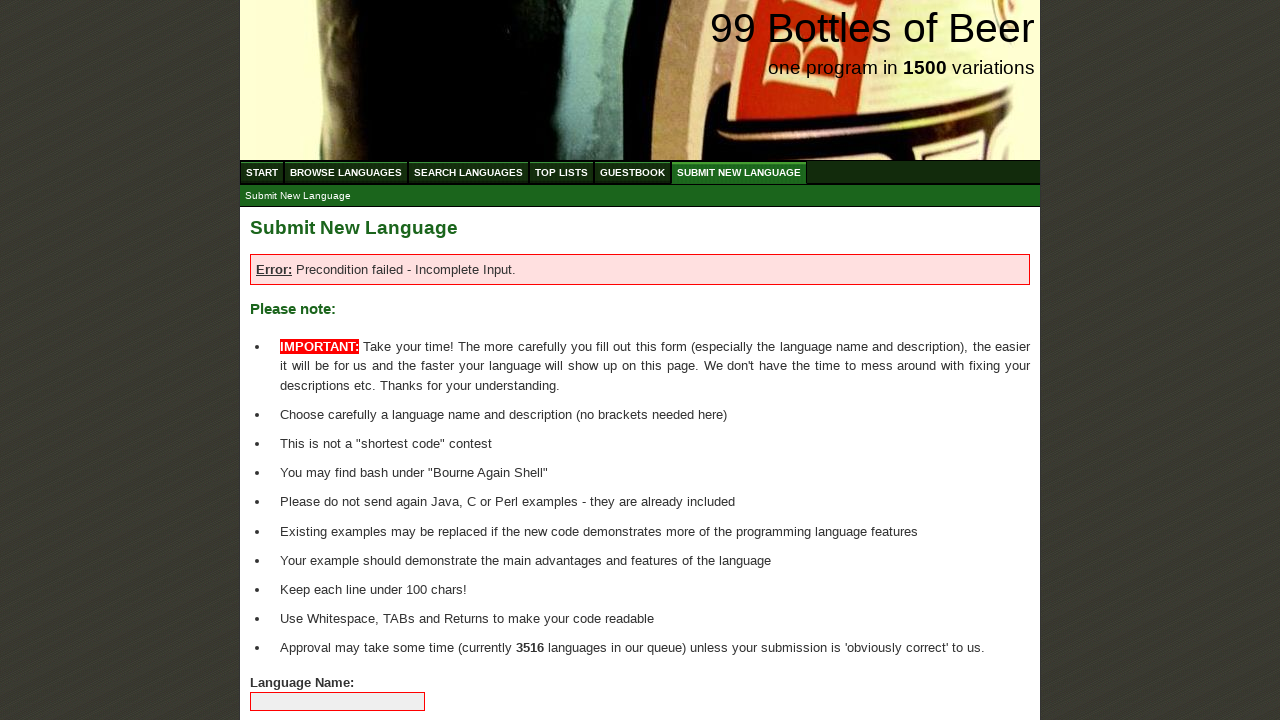

Verified 'Incomplete' is present in error message
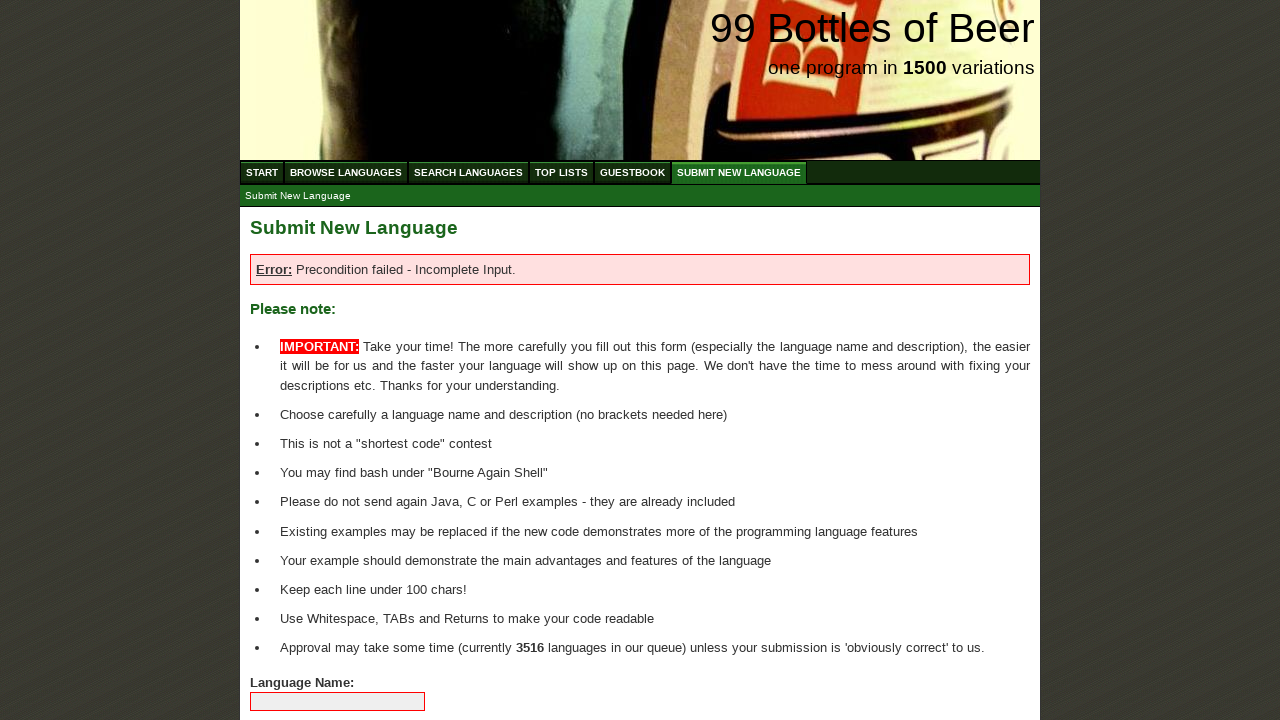

Verified 'Input' is present in error message
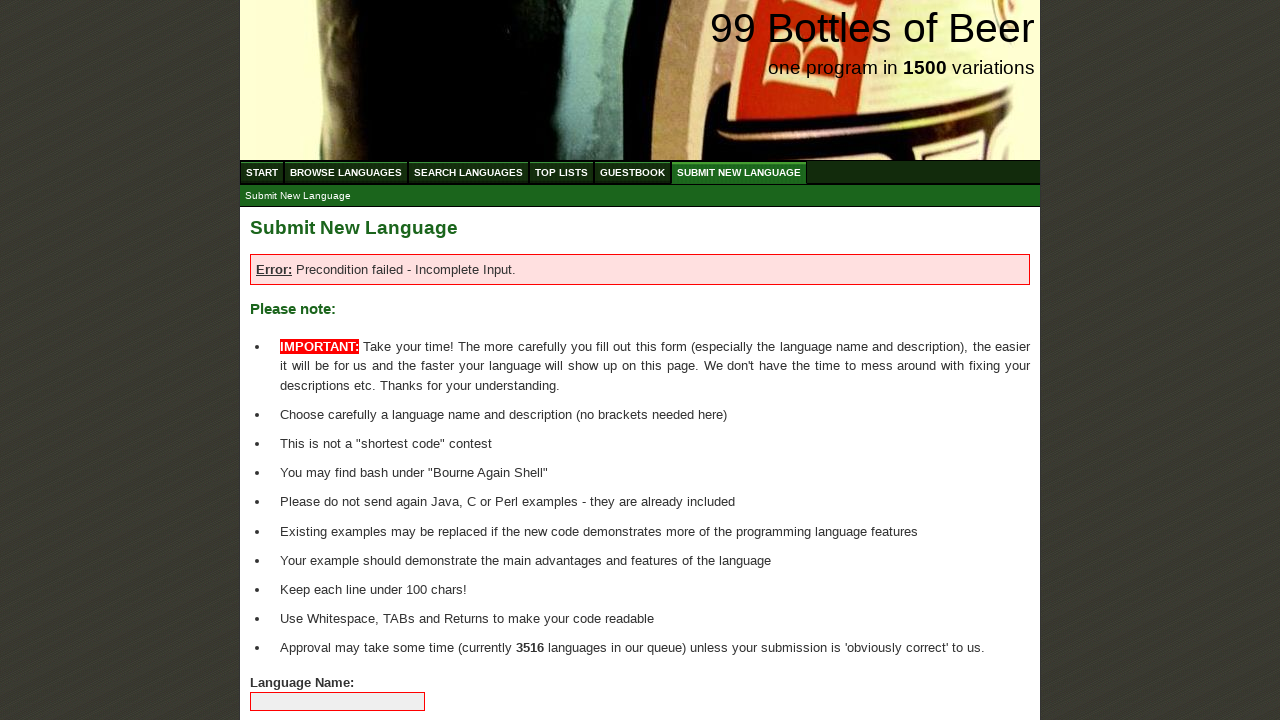

Verified colon ':' punctuation is present in error message
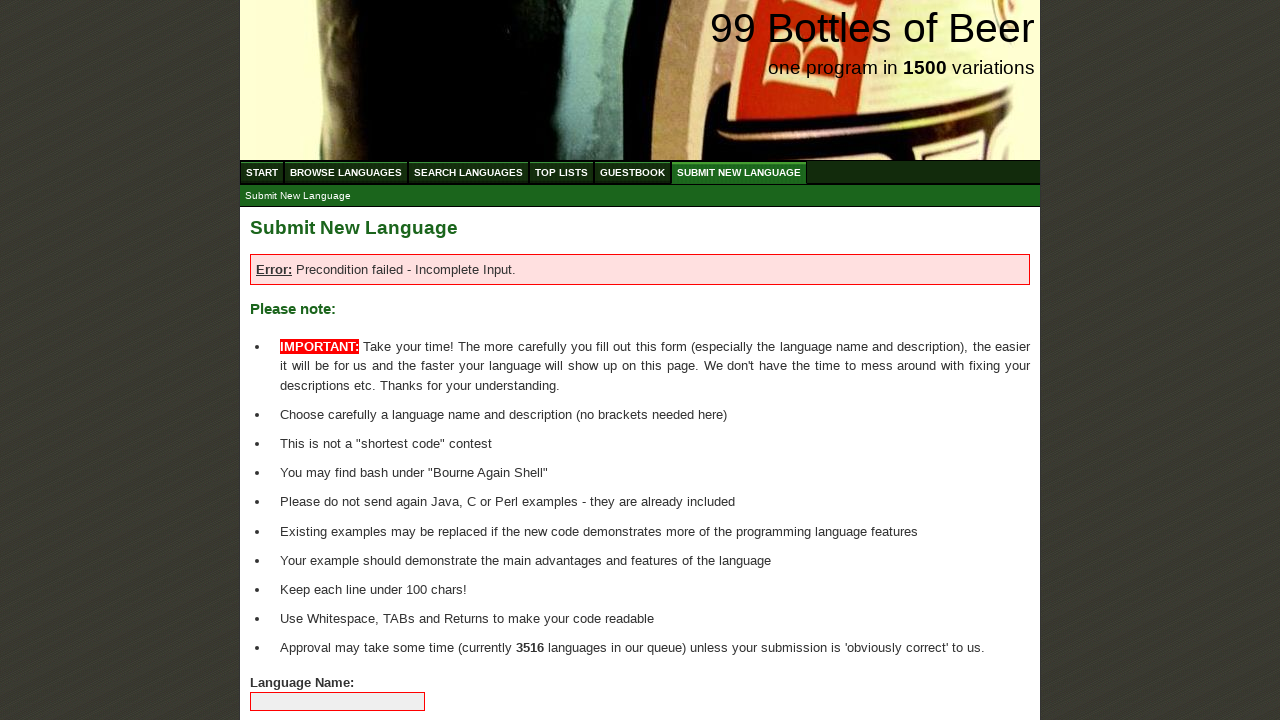

Verified dash '-' punctuation is present in error message
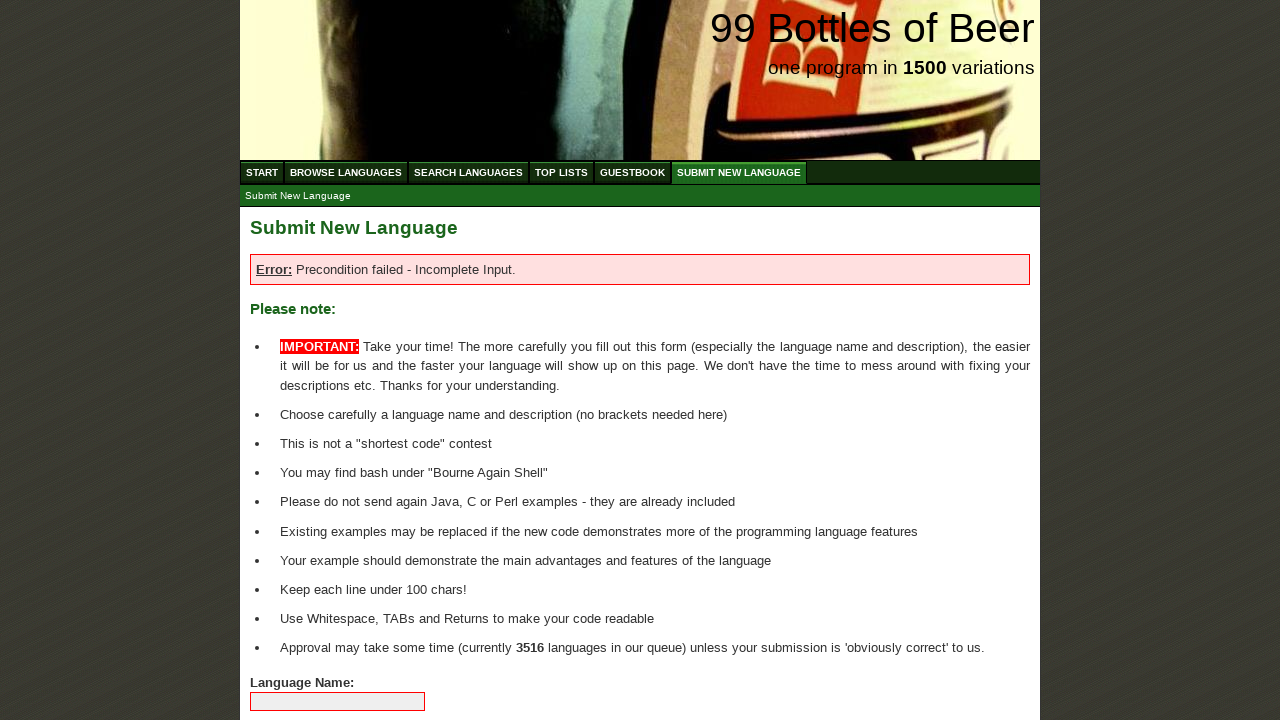

Verified error message ends with period '.'
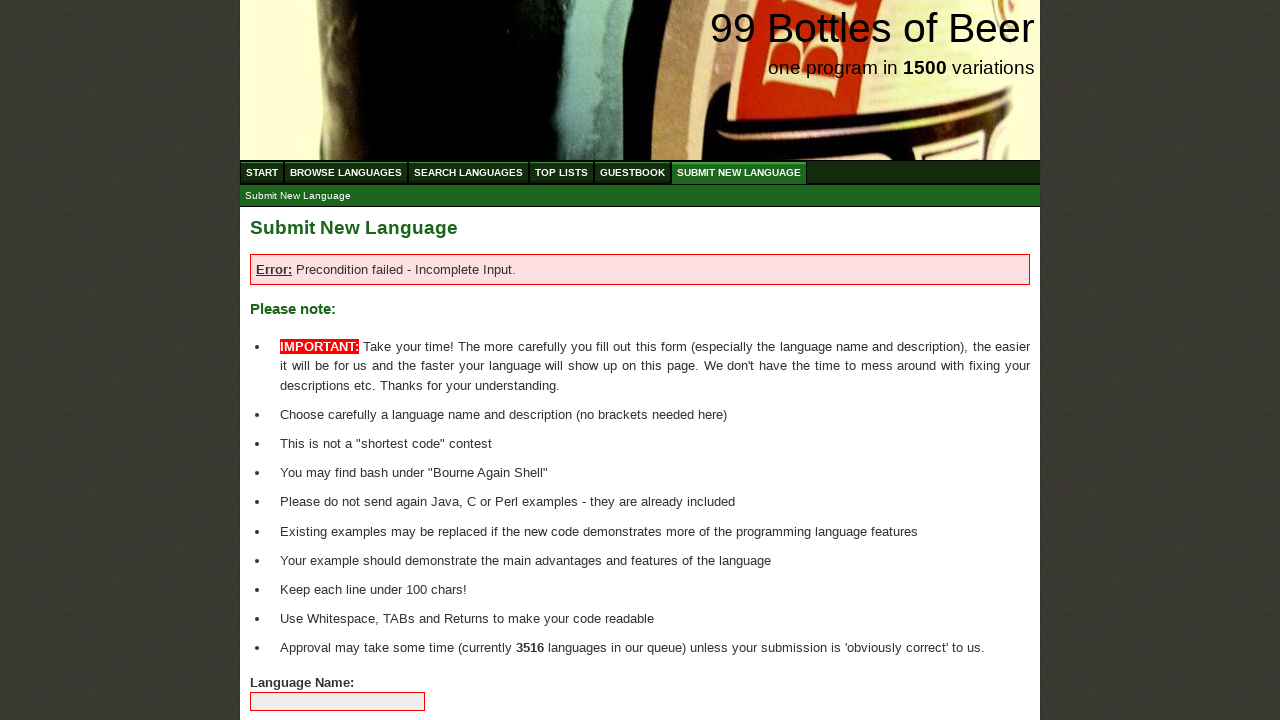

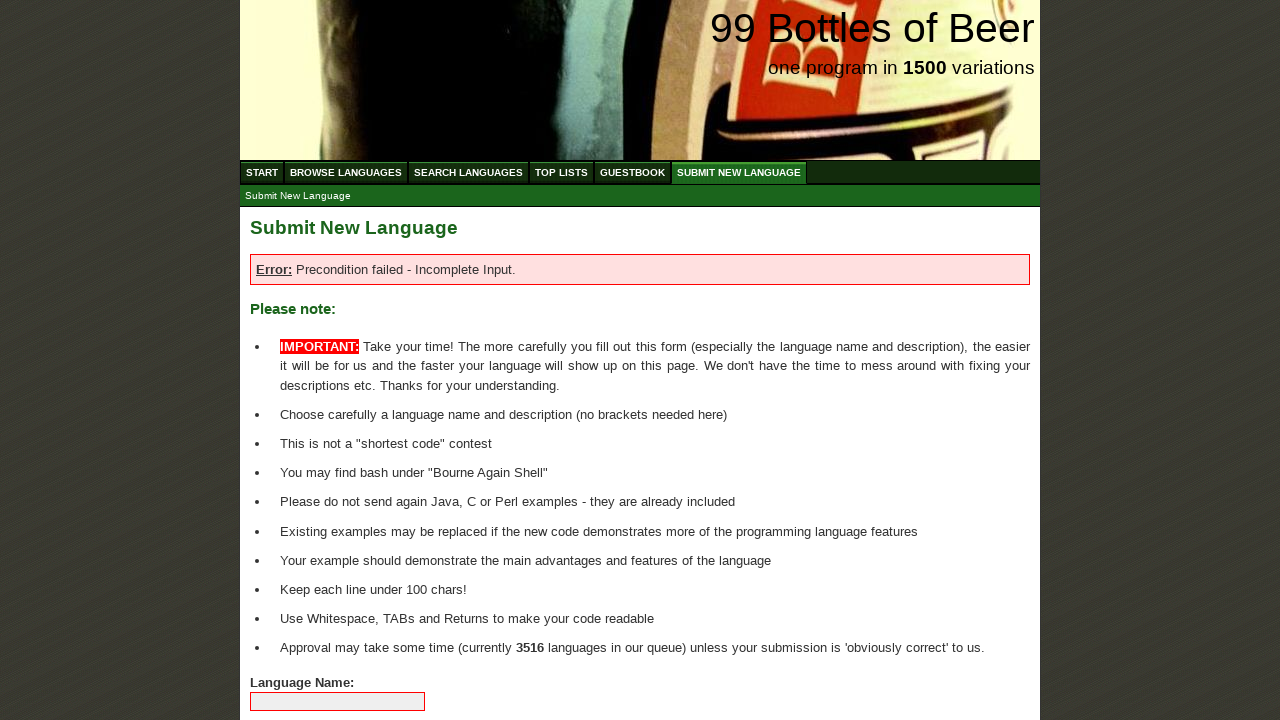